Sets a date value in a calendar field on SpiceJet website using JavaScript execution

Starting URL: https://www.spicejet.com/

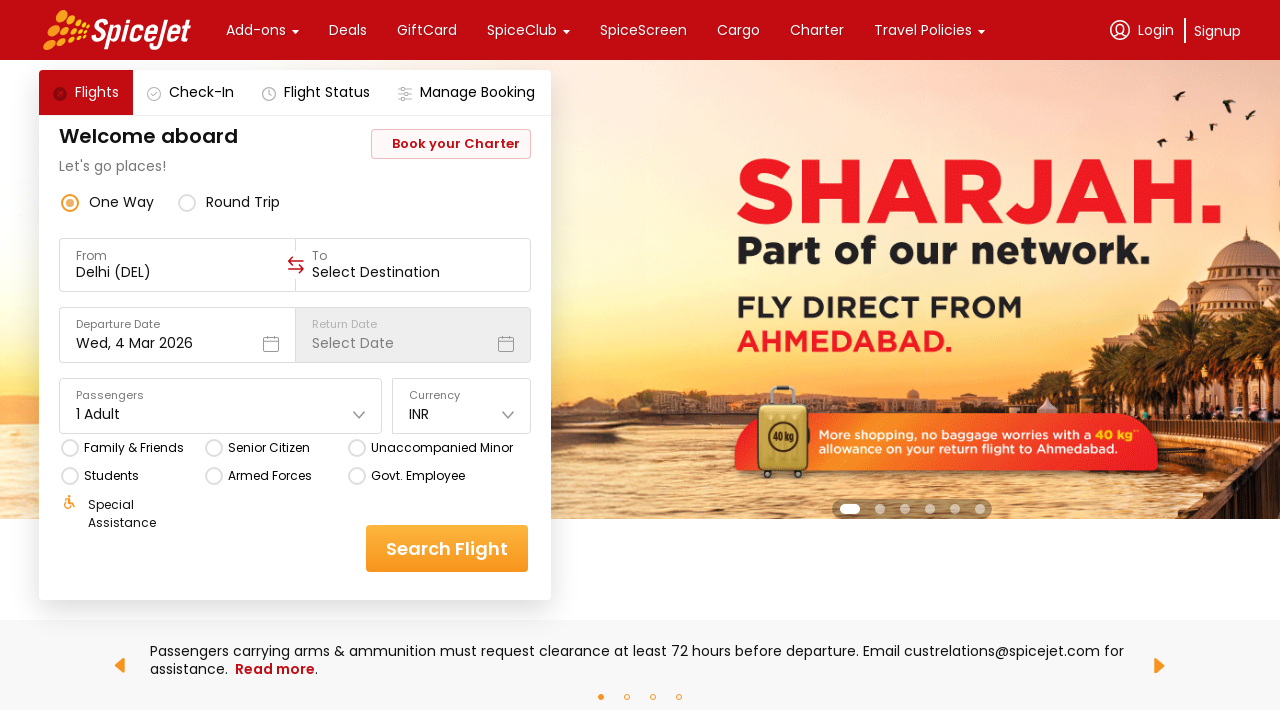

Set departure date to 20-10-2021 using JavaScript execution on calendar field
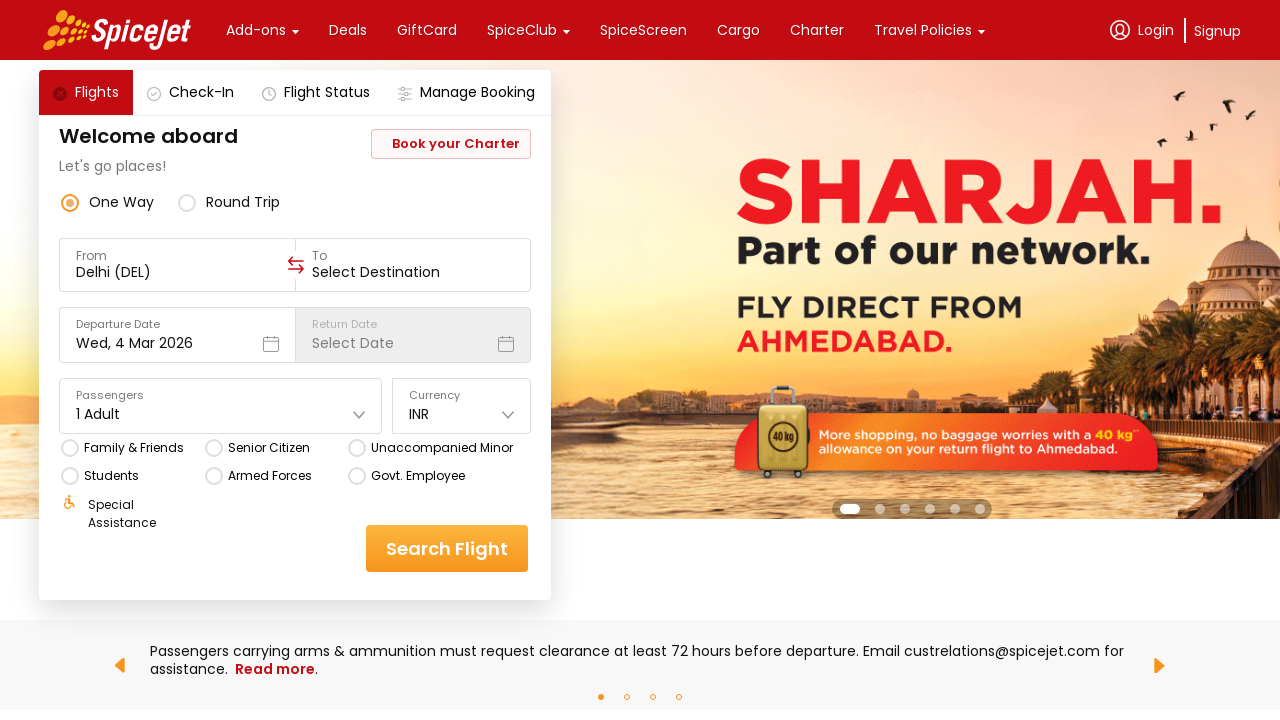

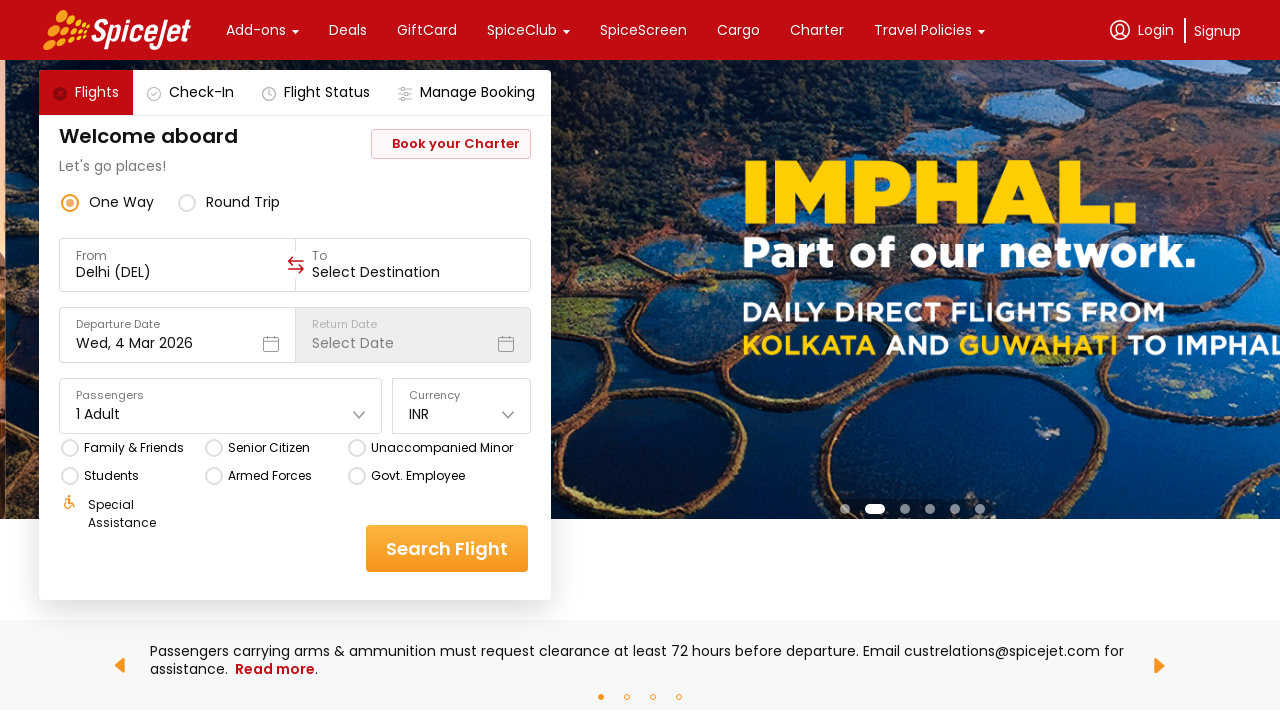